Tests clearing the complete state of all items by checking and unchecking toggle all

Starting URL: https://demo.playwright.dev/todomvc

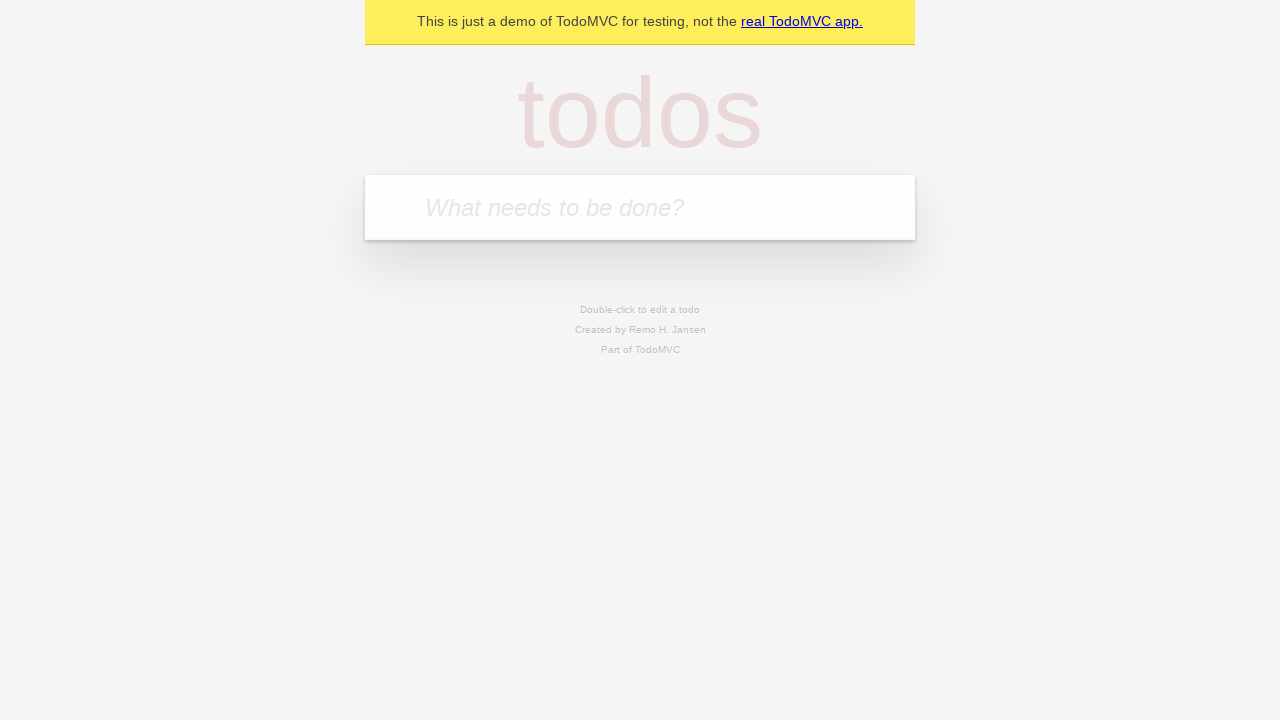

Filled todo input field with 'buy some cheese' on internal:attr=[placeholder="What needs to be done?"i]
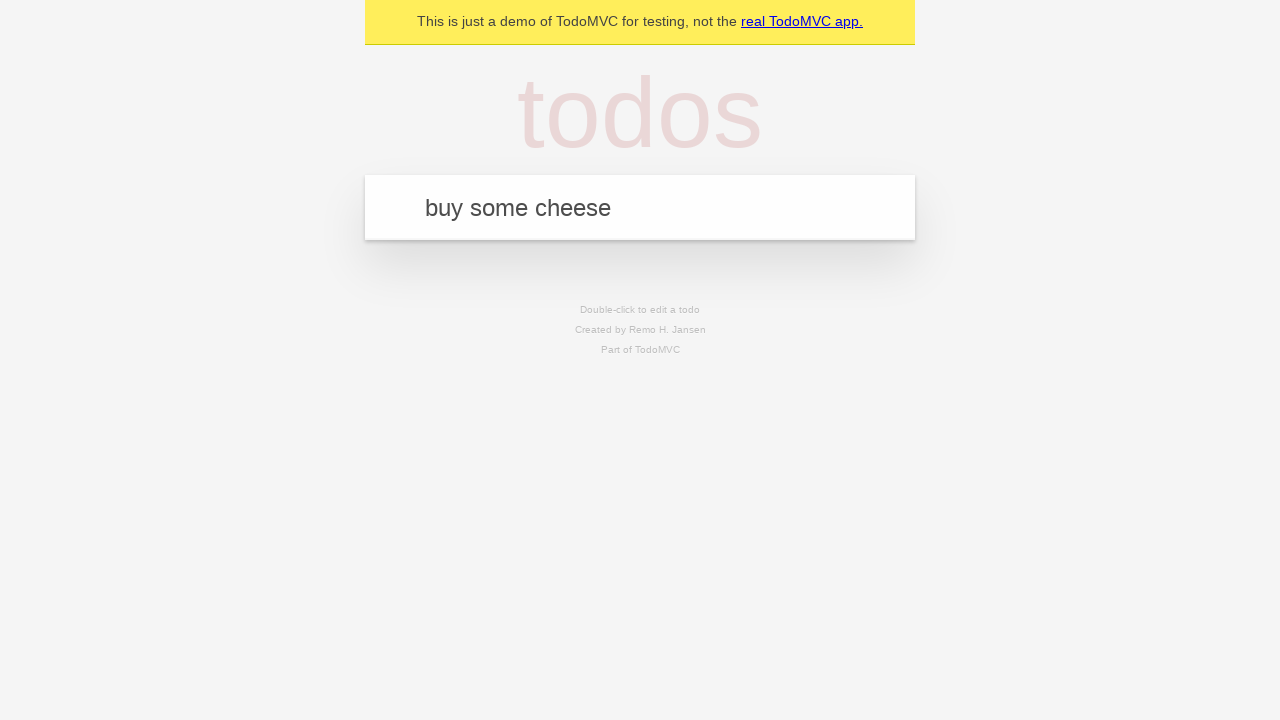

Pressed Enter to add todo 'buy some cheese' on internal:attr=[placeholder="What needs to be done?"i]
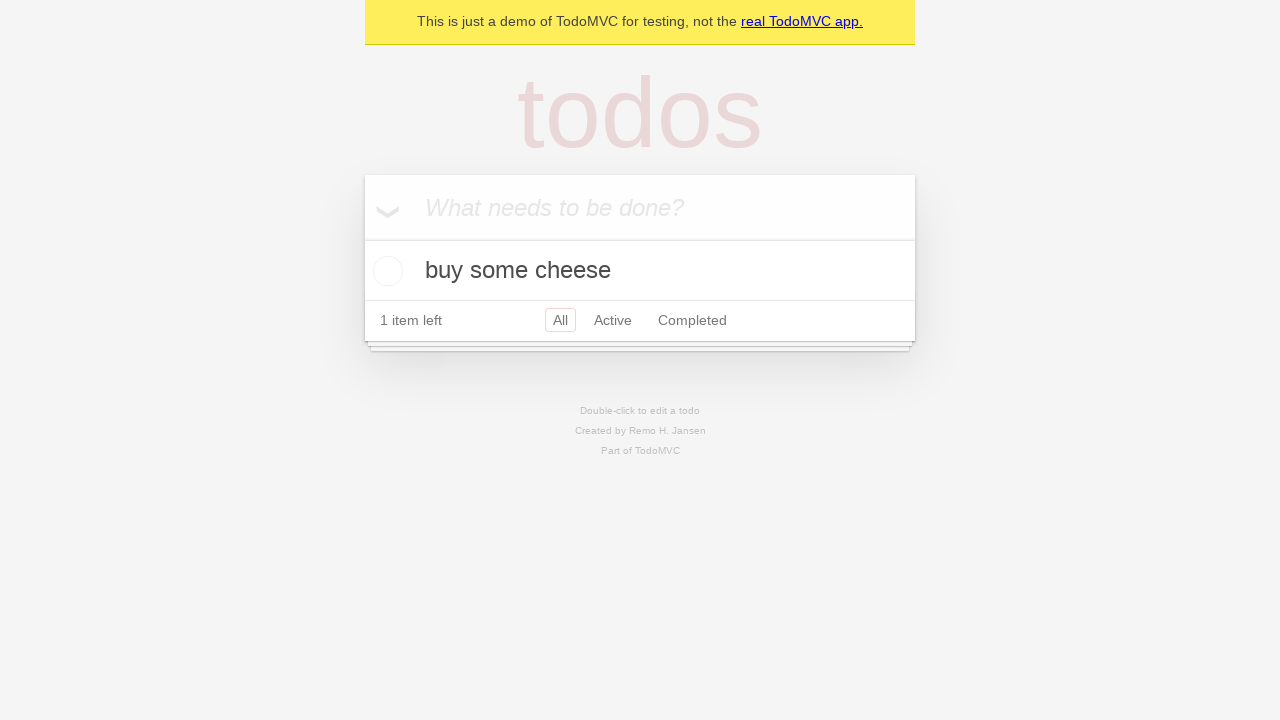

Filled todo input field with 'feed the cat' on internal:attr=[placeholder="What needs to be done?"i]
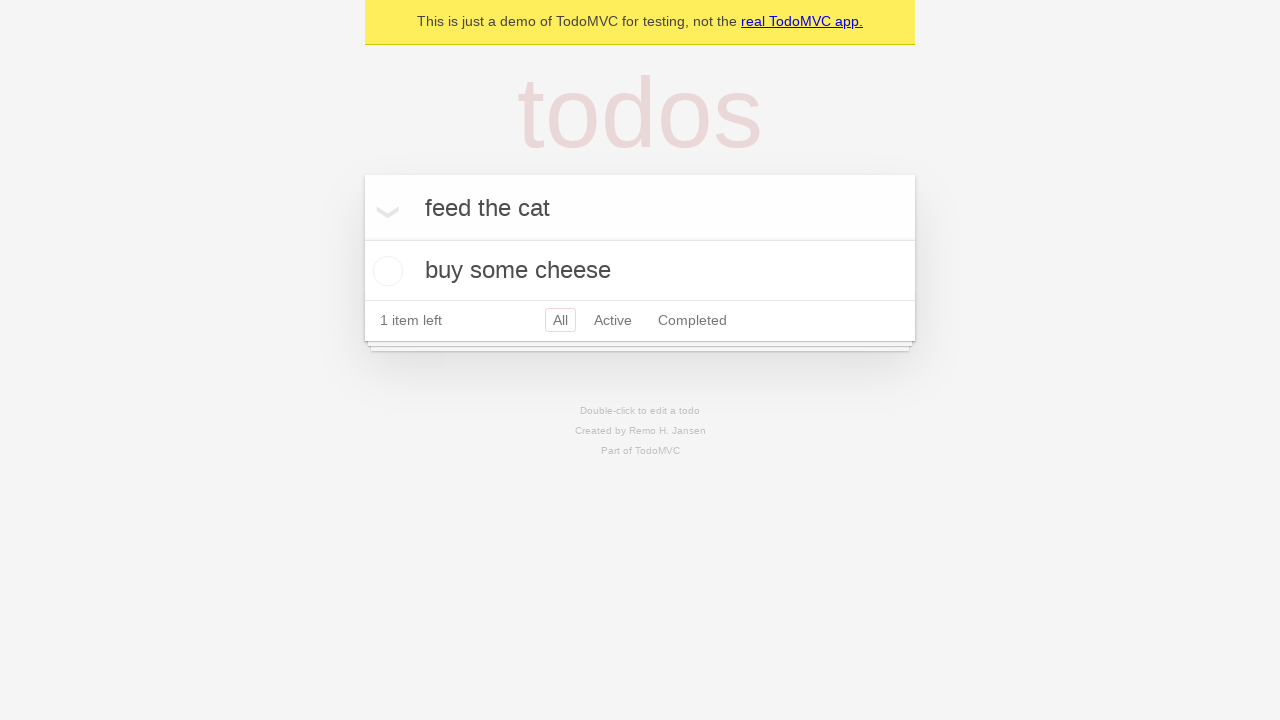

Pressed Enter to add todo 'feed the cat' on internal:attr=[placeholder="What needs to be done?"i]
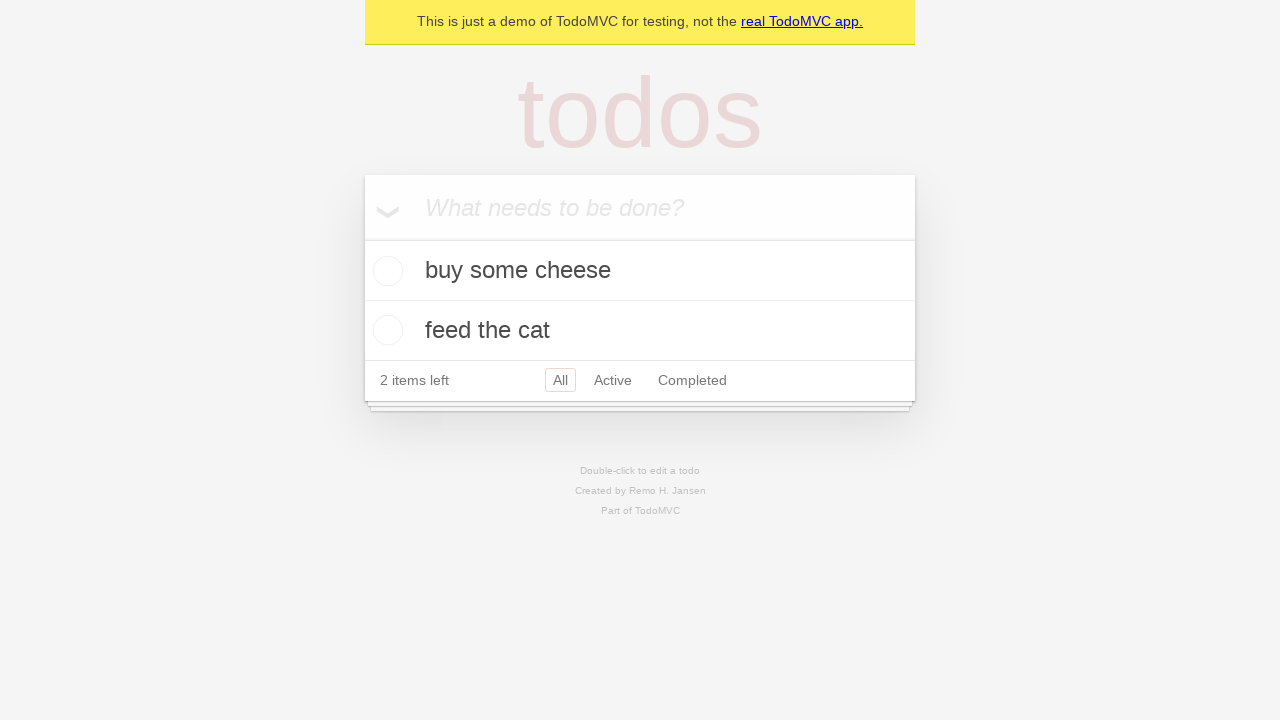

Filled todo input field with 'book a doctors appointment' on internal:attr=[placeholder="What needs to be done?"i]
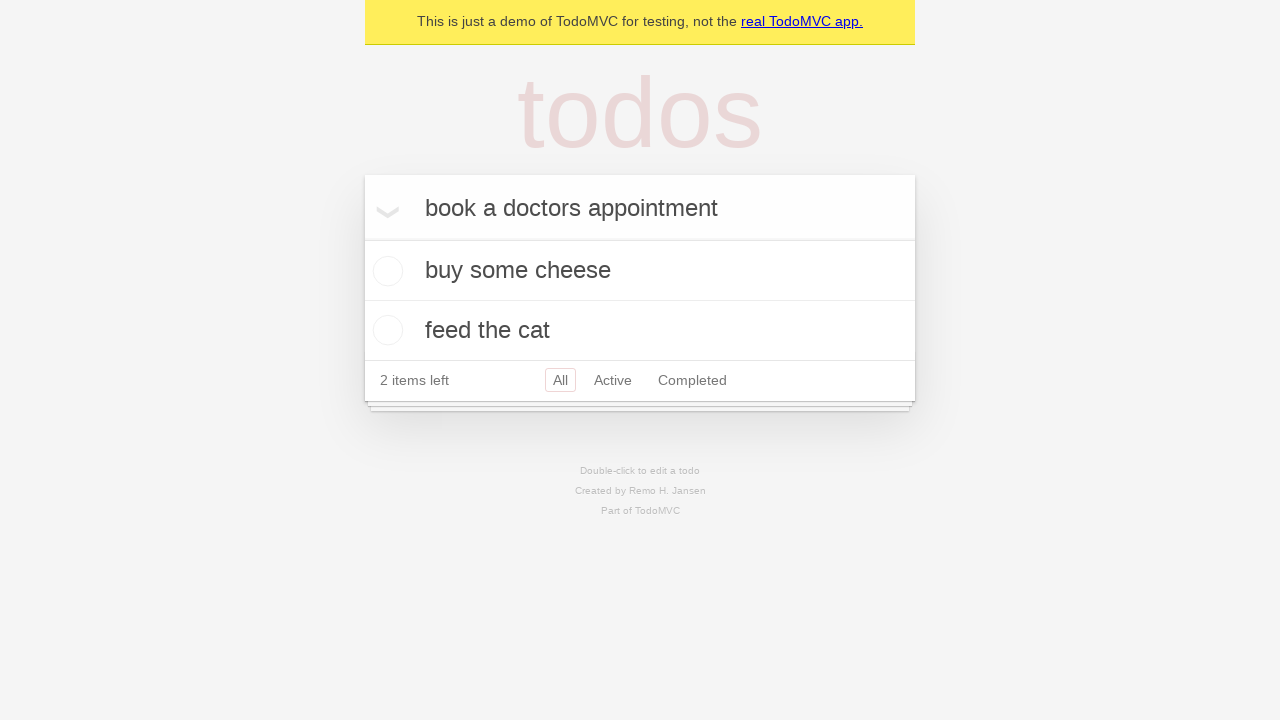

Pressed Enter to add todo 'book a doctors appointment' on internal:attr=[placeholder="What needs to be done?"i]
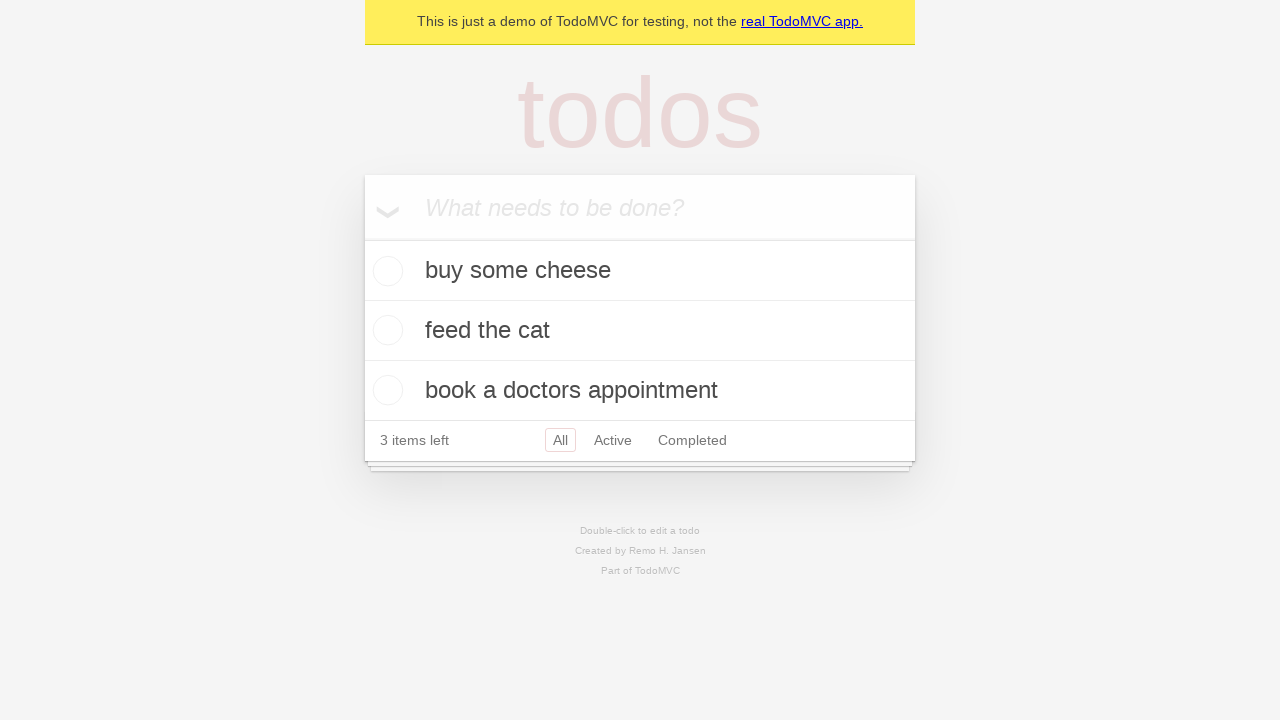

Checked toggle all to mark all items as complete at (362, 238) on internal:label="Mark all as complete"i
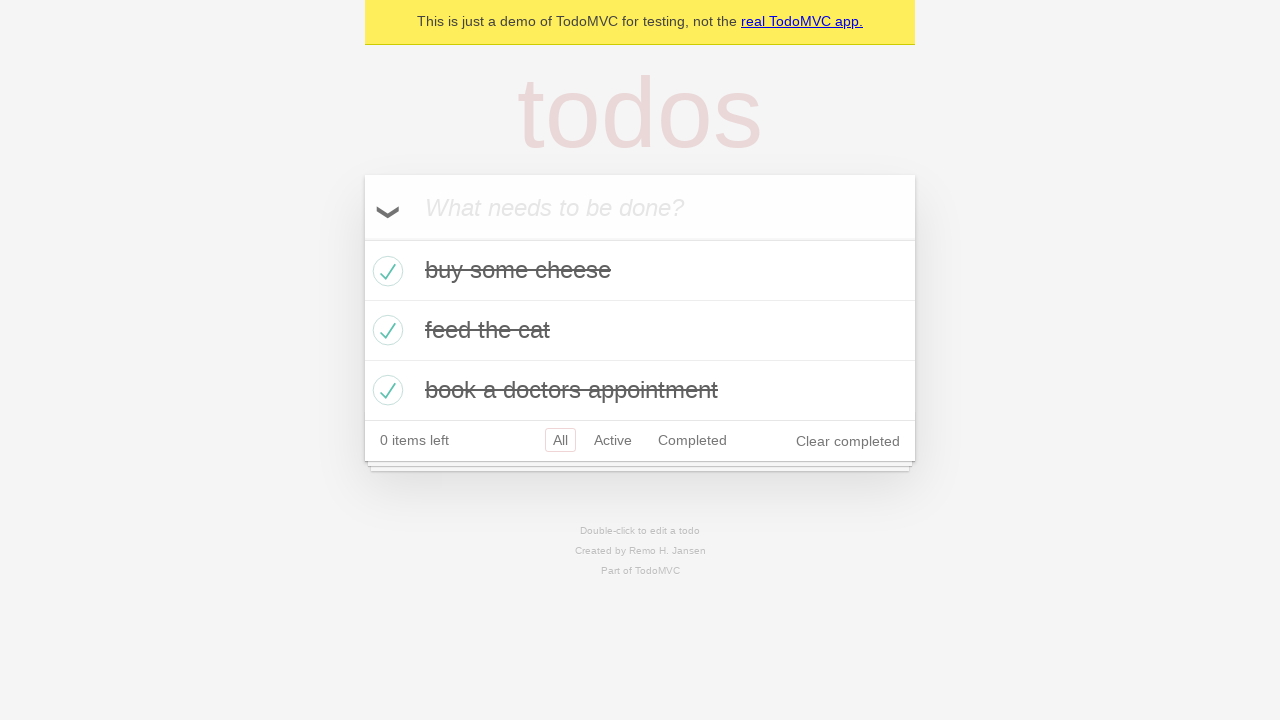

Unchecked toggle all to clear complete state of all items at (362, 238) on internal:label="Mark all as complete"i
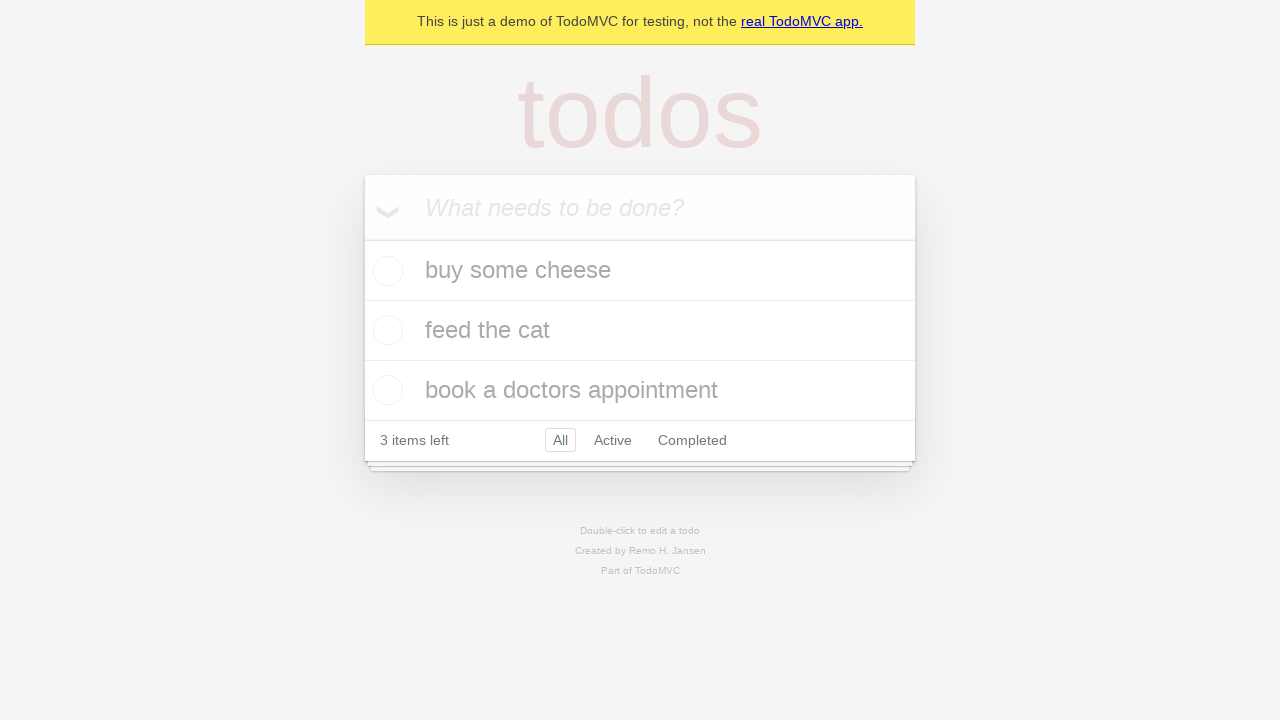

Waited for todo items to be present in DOM
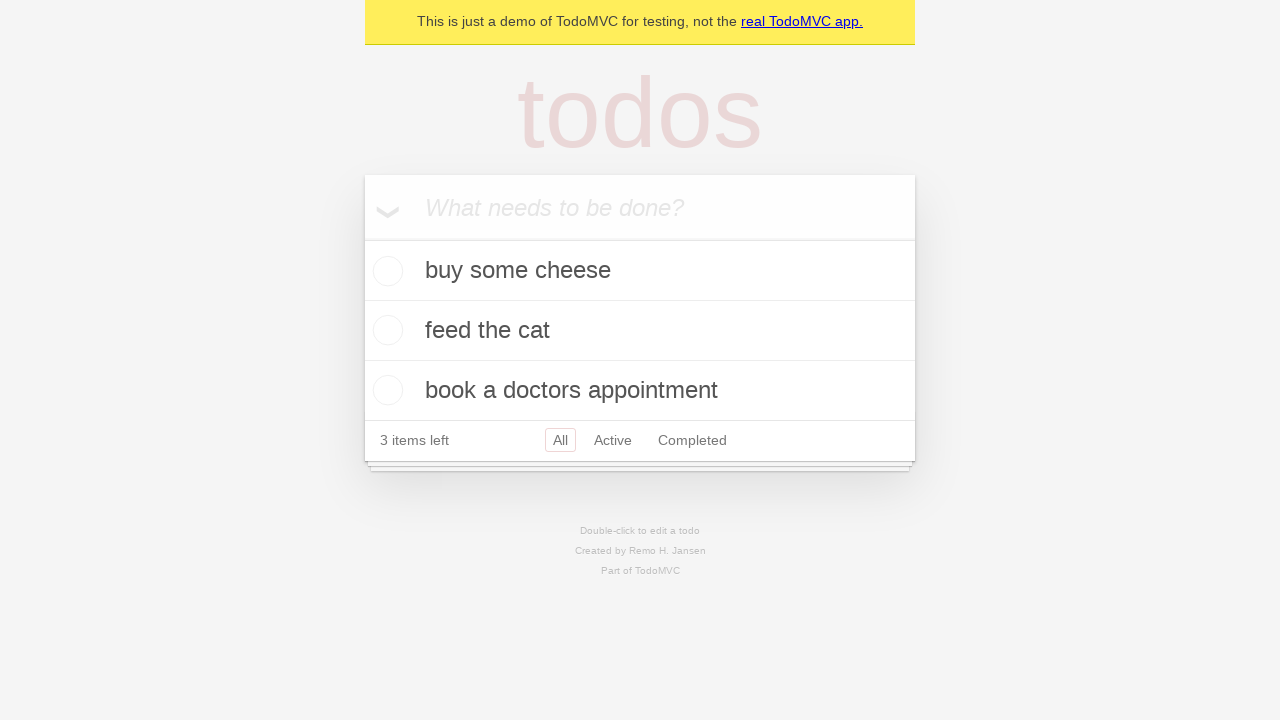

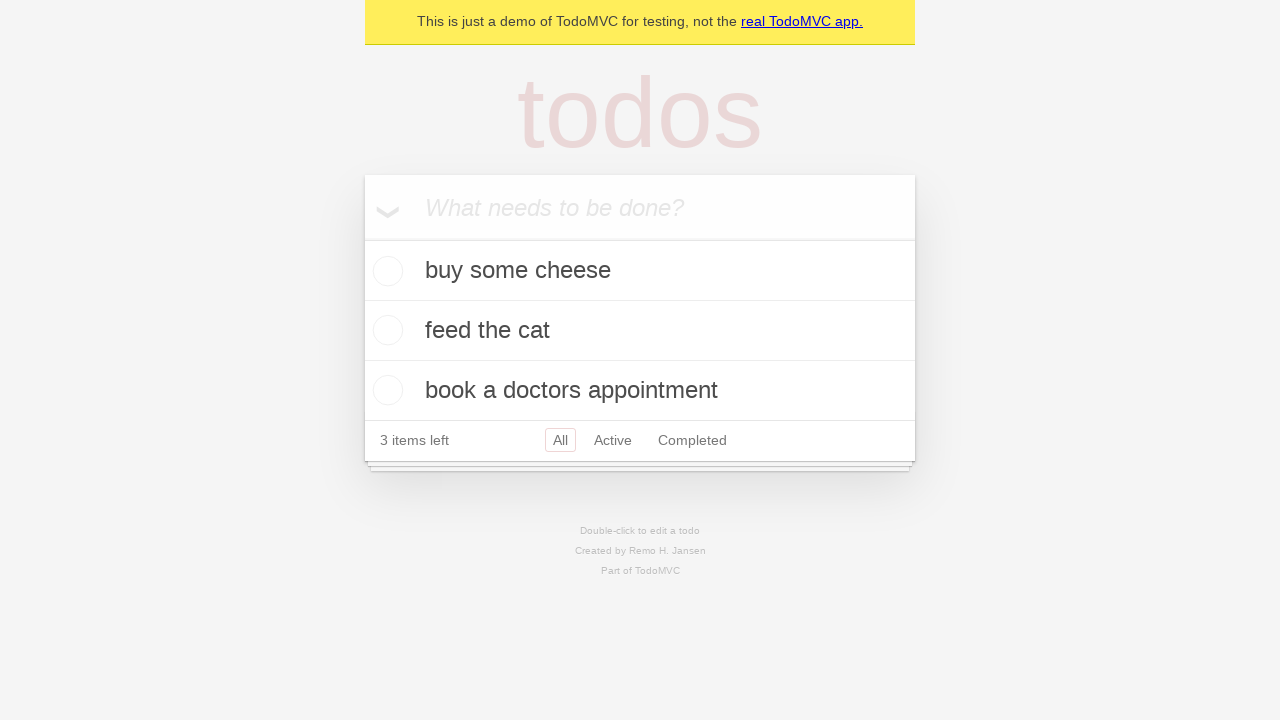